Tests jQuery UI drag and drop functionality by dragging an element to a drop zone, then navigates to the slider page and tests slider interaction

Starting URL: https://jqueryui.com/droppable/

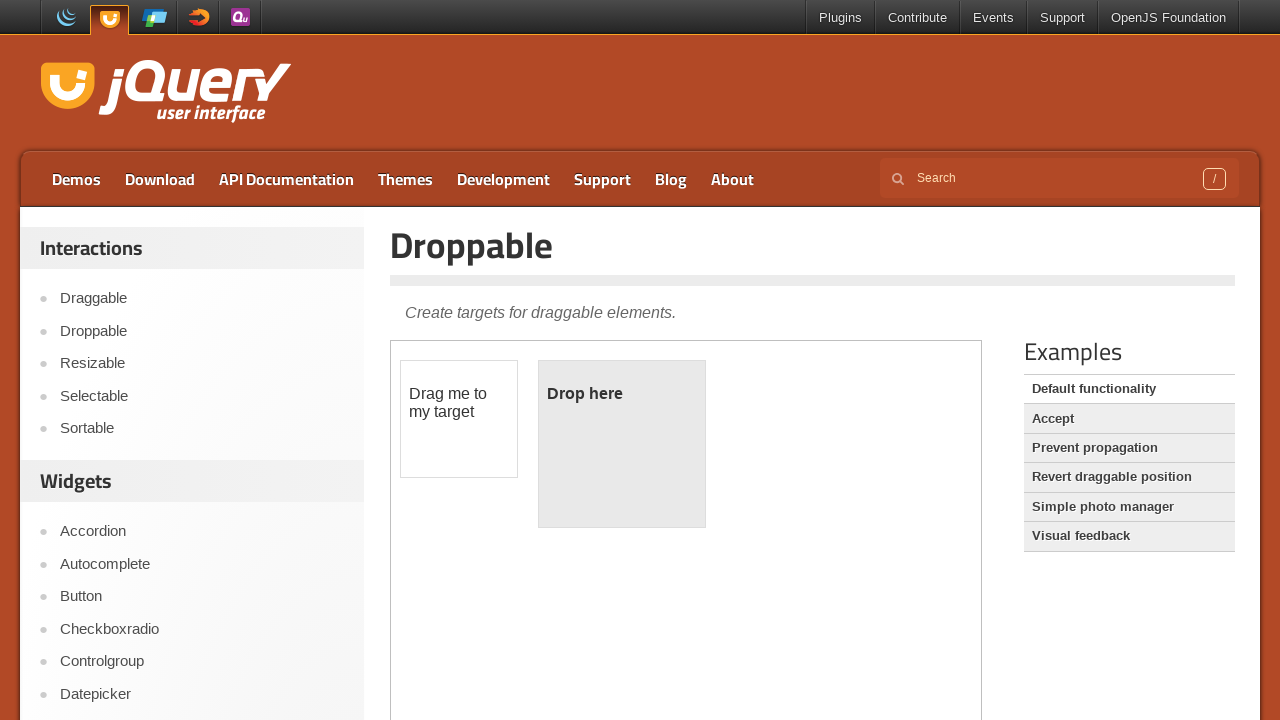

Located first iframe containing draggable elements
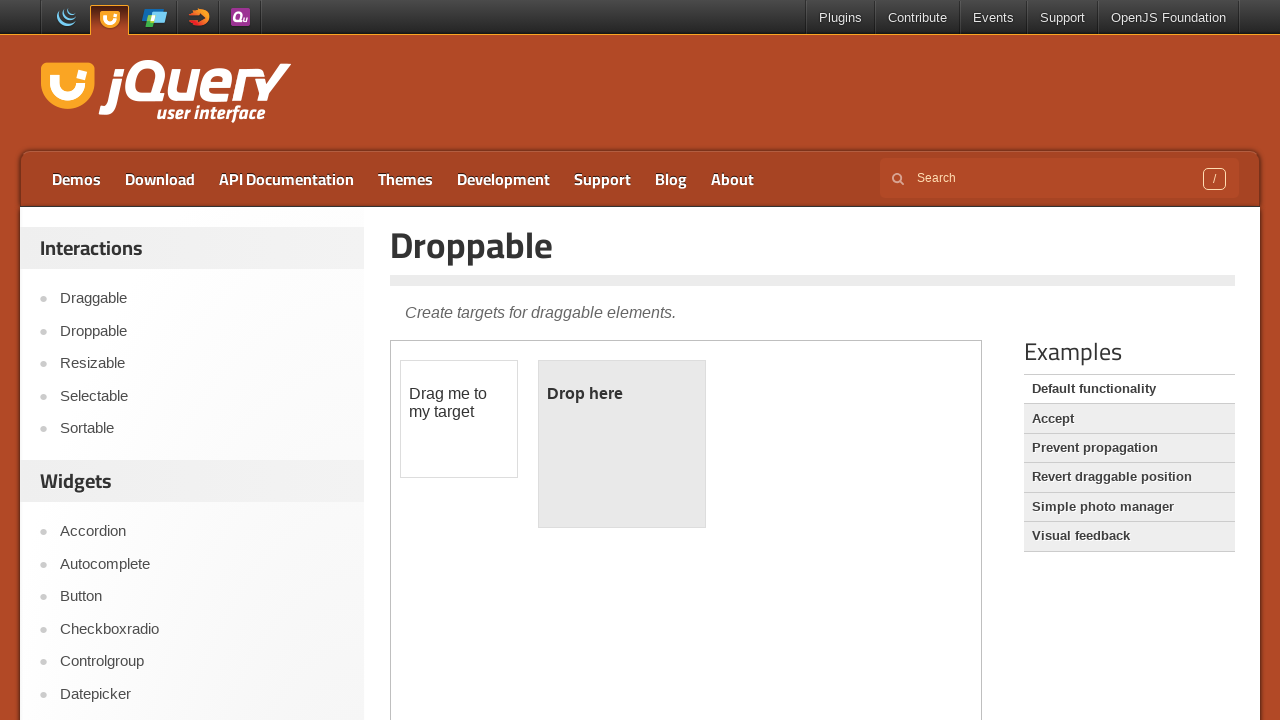

Located draggable element with id 'draggable'
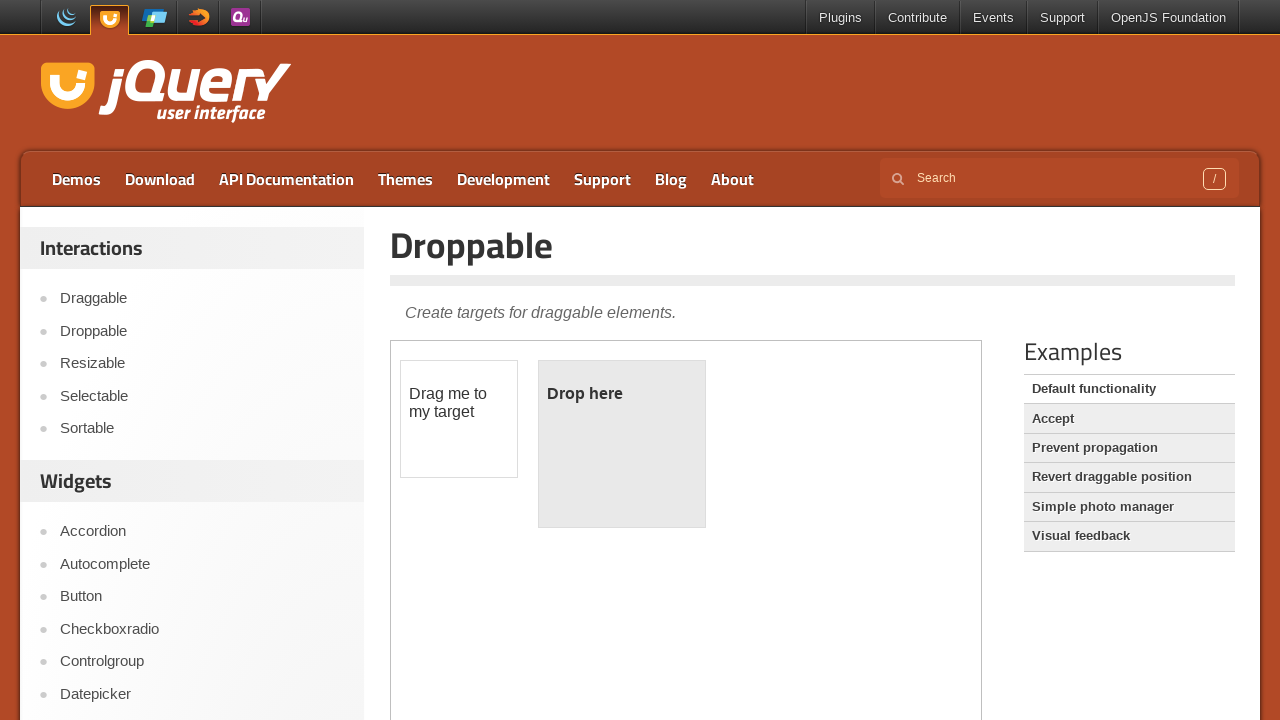

Located droppable element with id 'droppable'
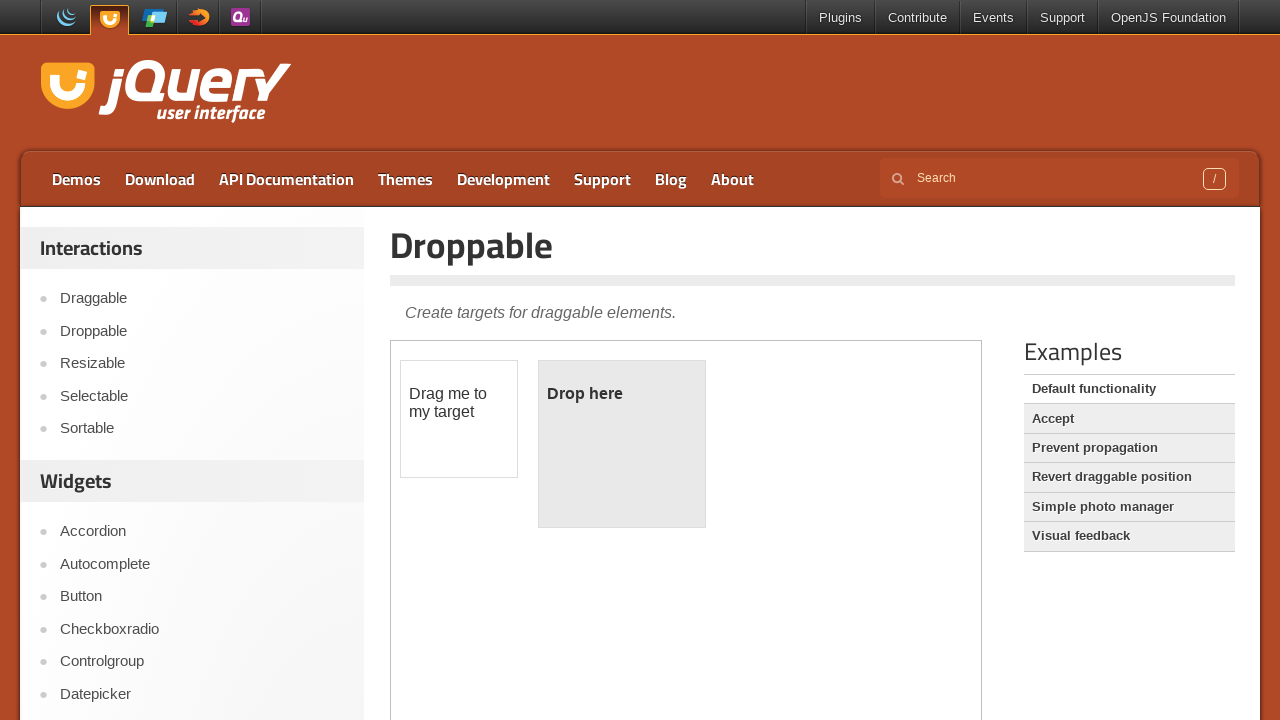

Dragged draggable element to droppable zone at (622, 444)
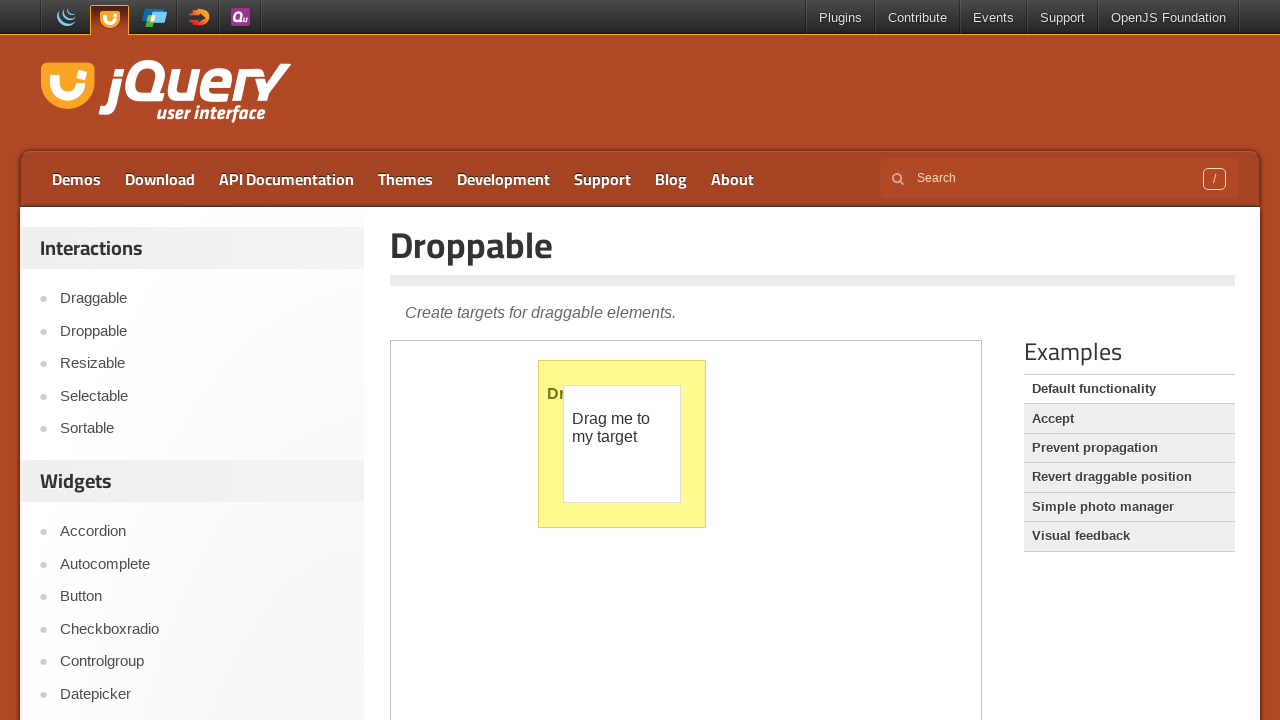

Clicked on Slider navigation link at (202, 361) on xpath=//a[text()='Slider']
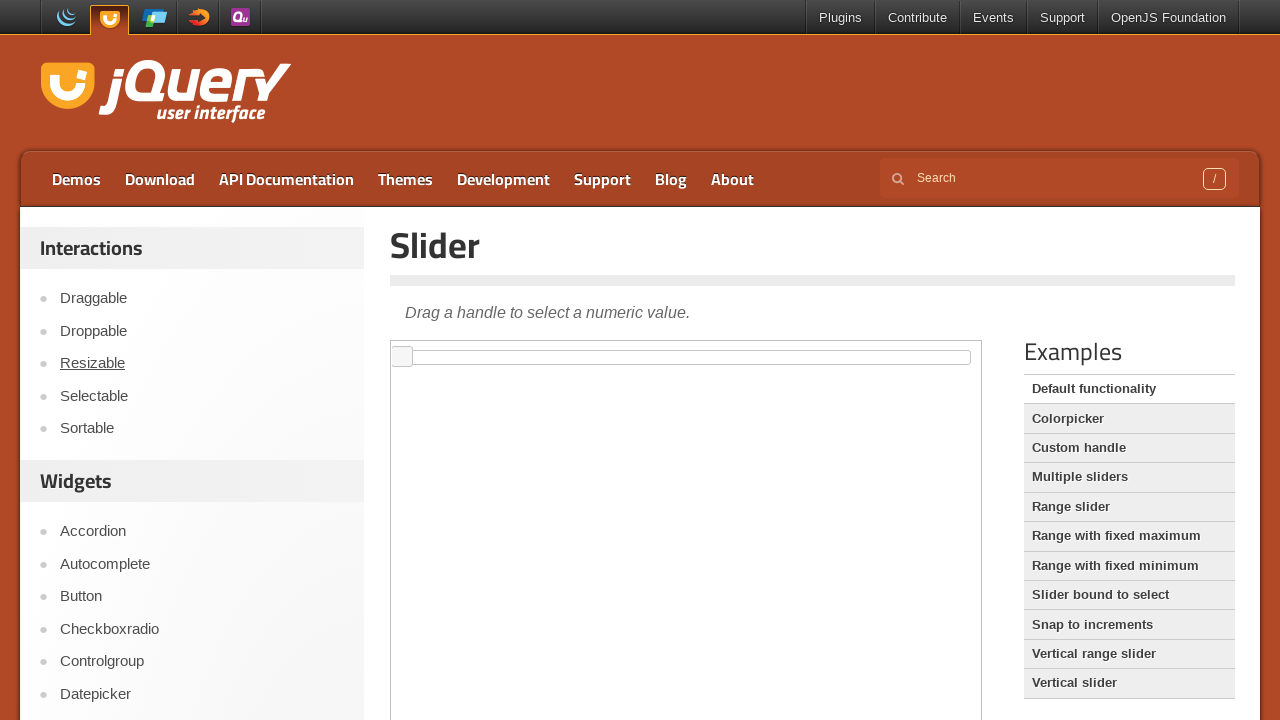

Located first iframe containing slider element
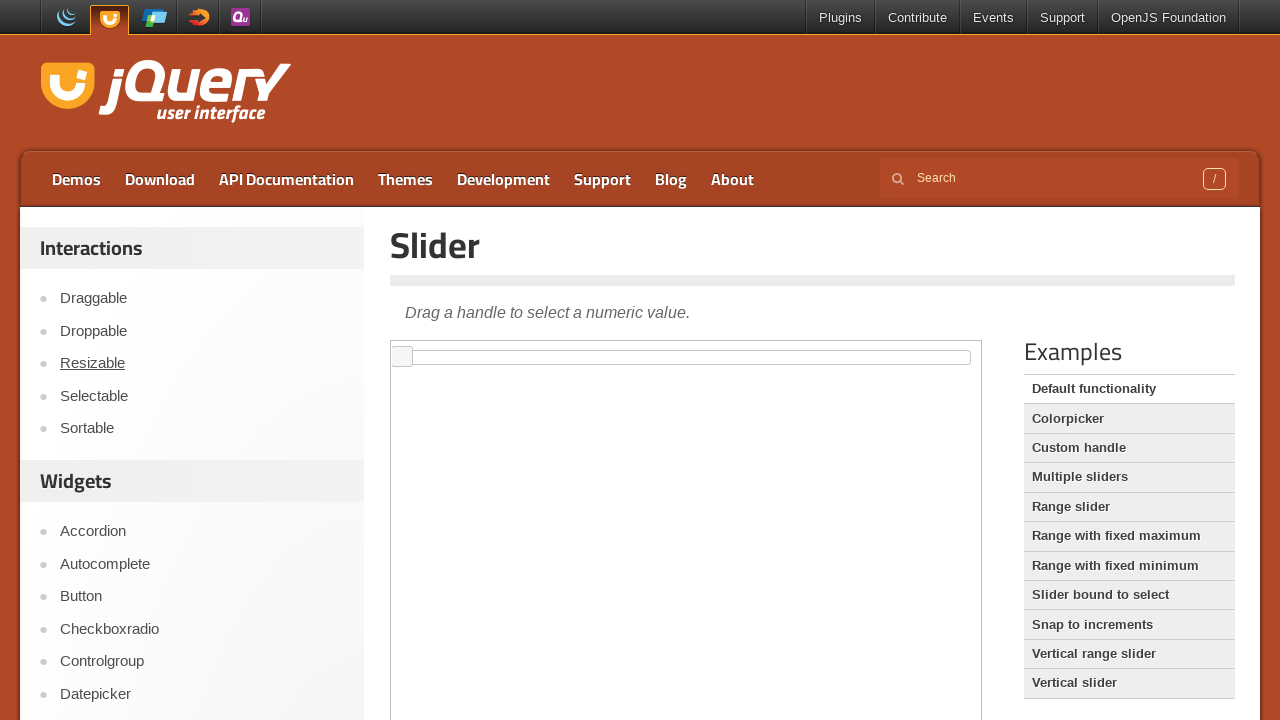

Located slider control element
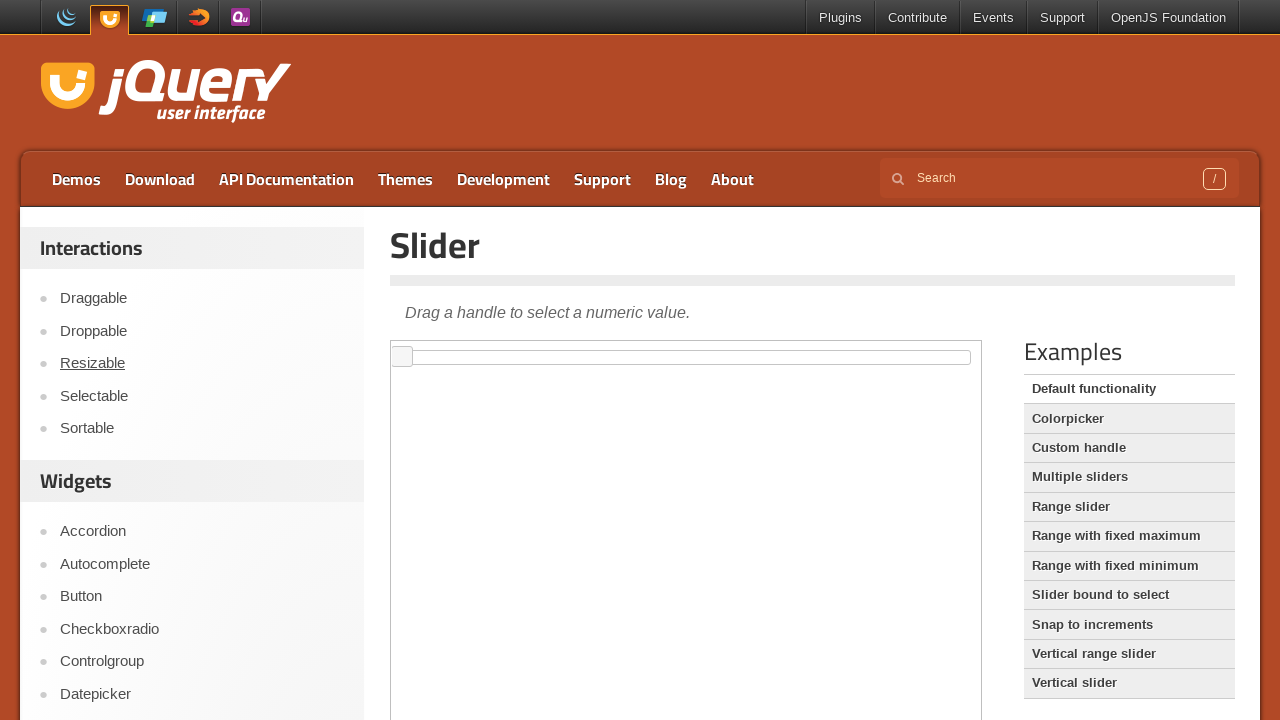

Retrieved bounding box coordinates of slider
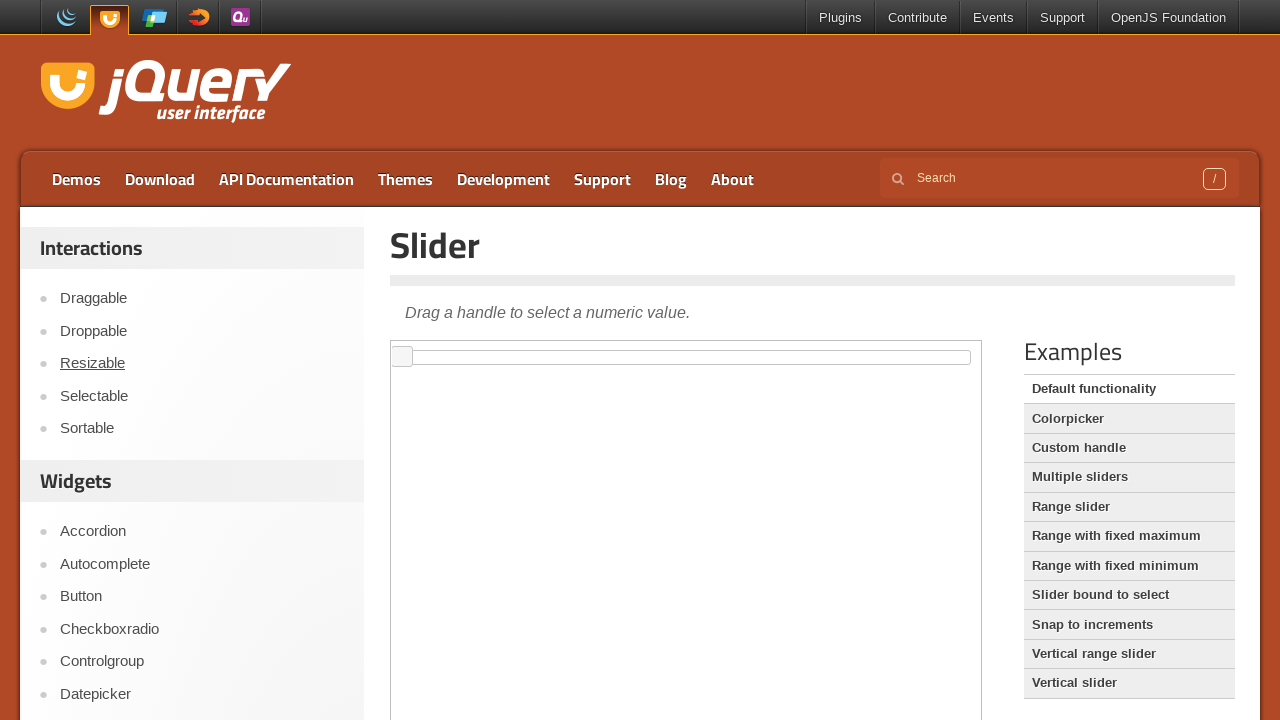

Moved mouse to center of slider element at (402, 357)
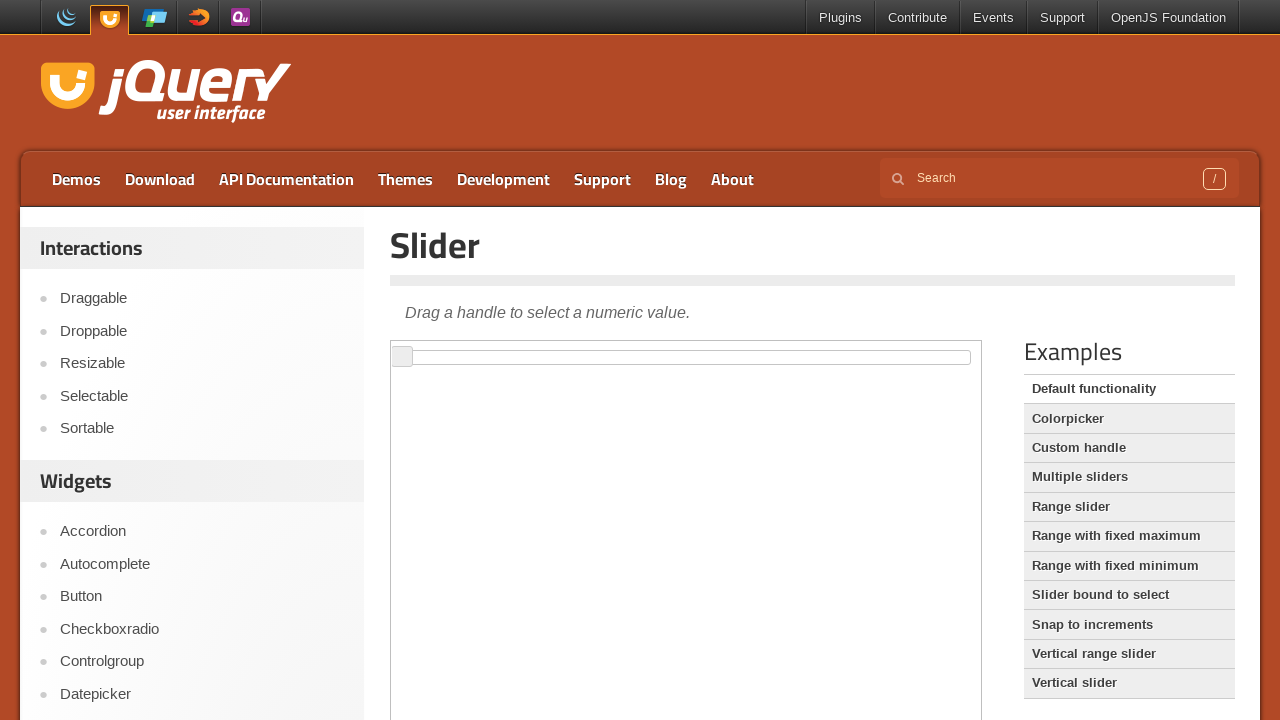

Pressed mouse button down on slider at (402, 357)
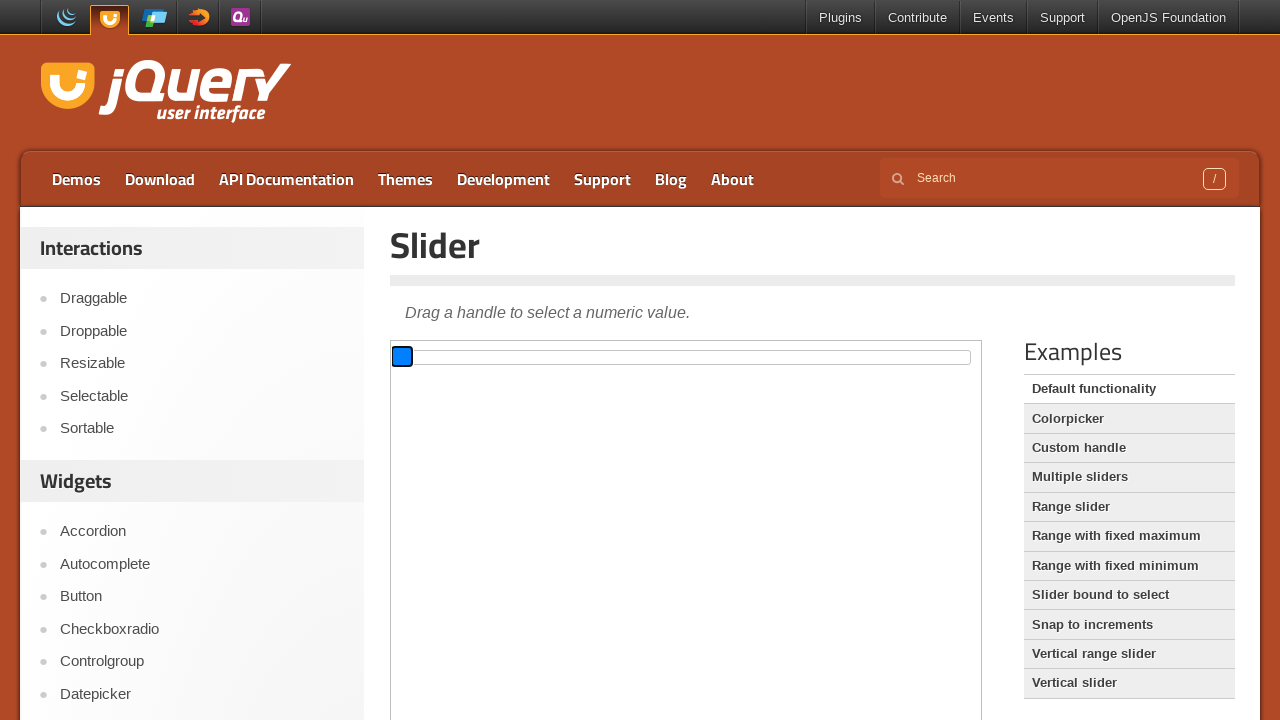

Dragged mouse 200 pixels to the right at (602, 357)
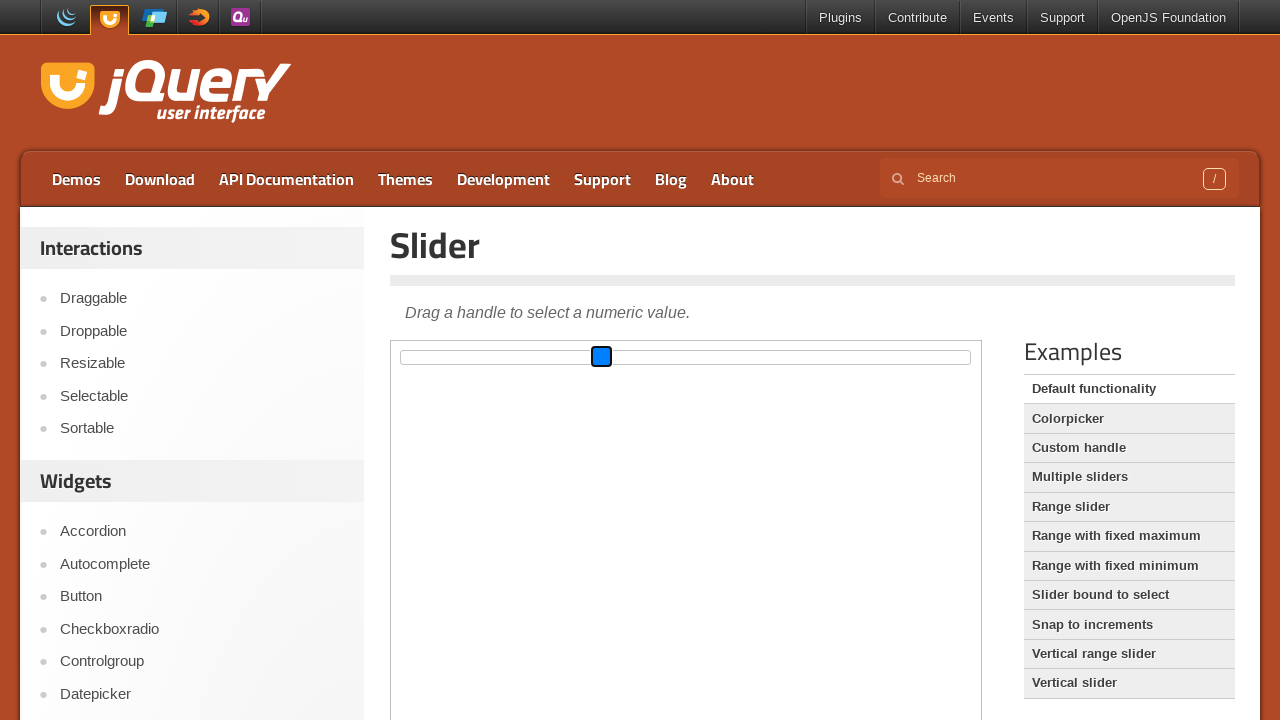

Released mouse button, completing slider drag operation at (602, 357)
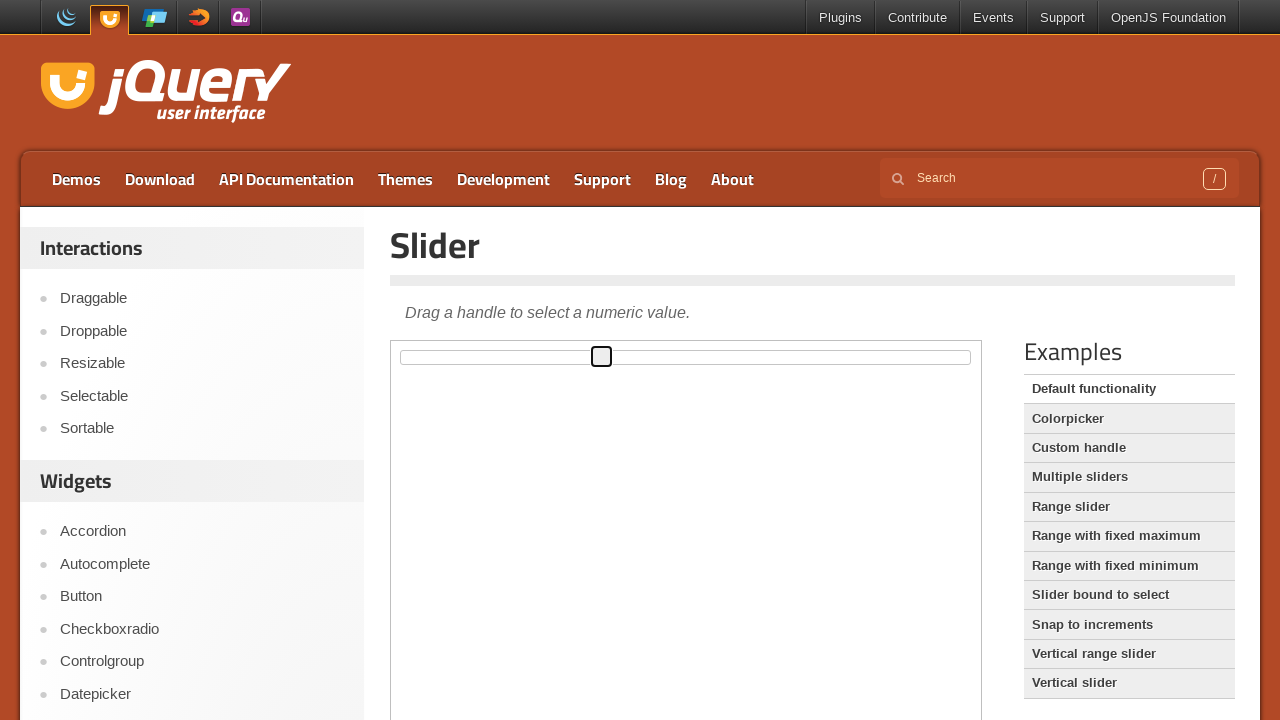

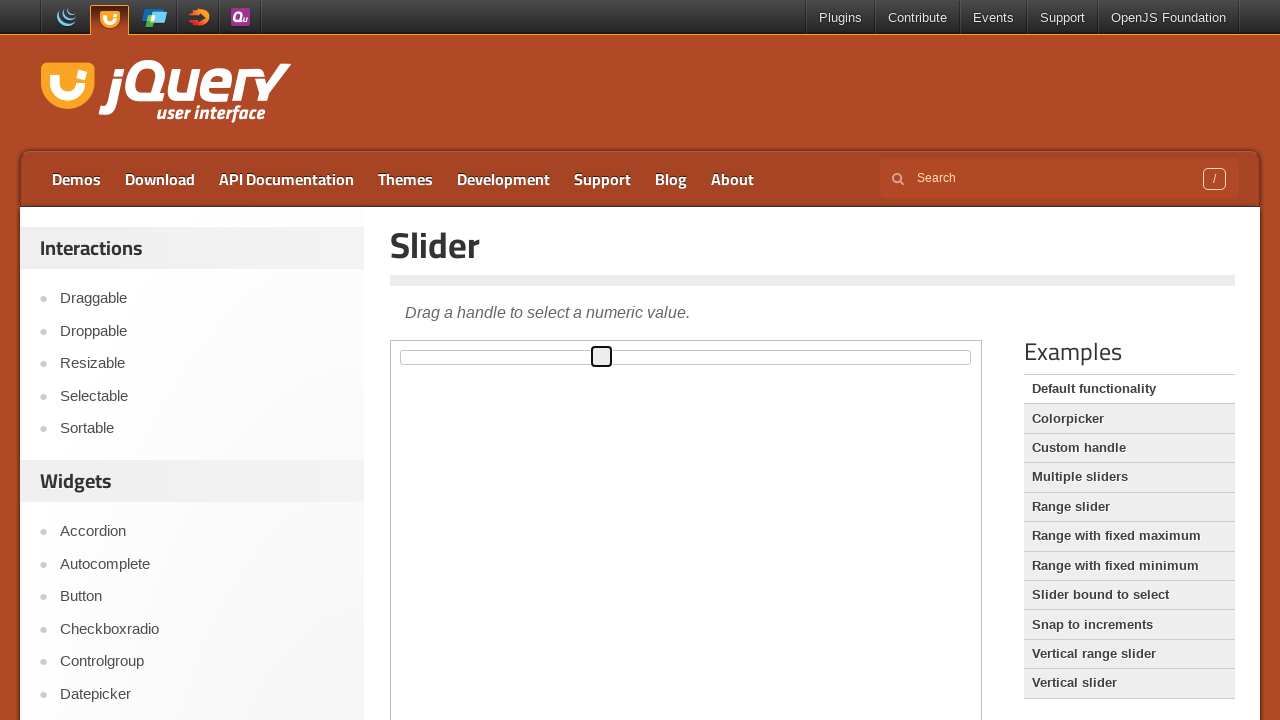